Tests that the currently applied filter is highlighted with the selected class

Starting URL: https://demo.playwright.dev/todomvc

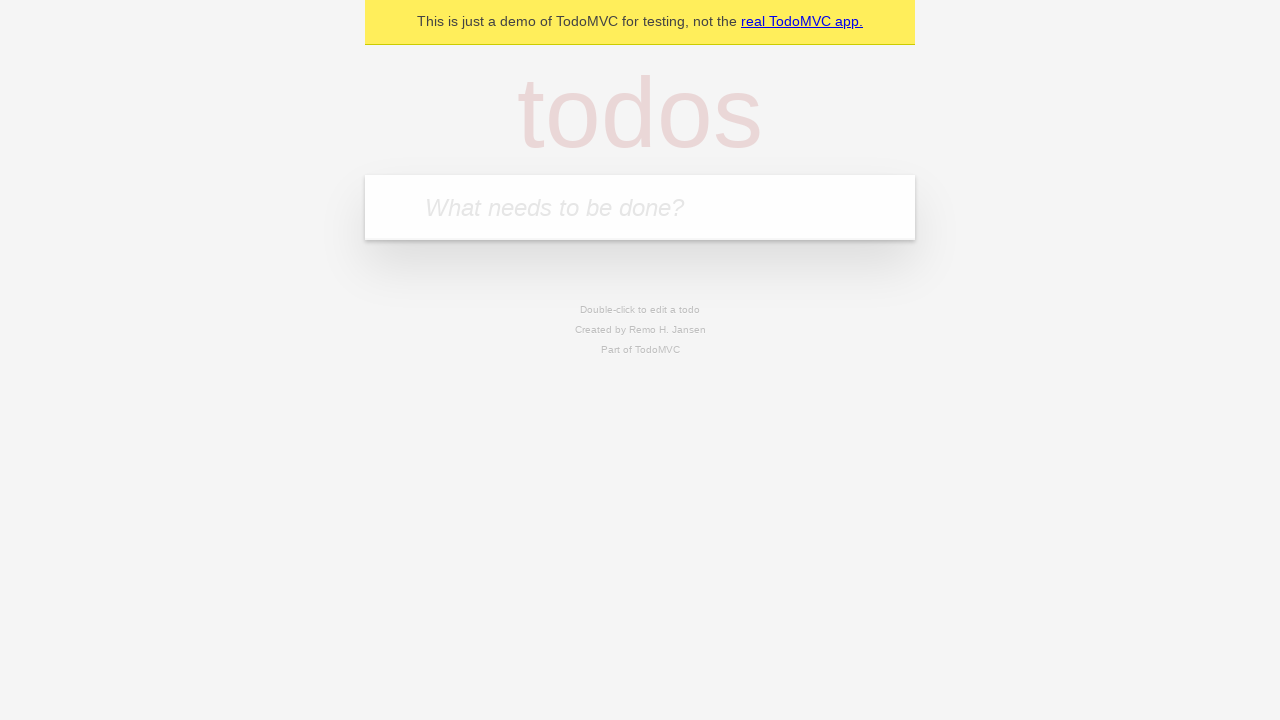

Filled new todo input with 'buy some cheese' on .new-todo
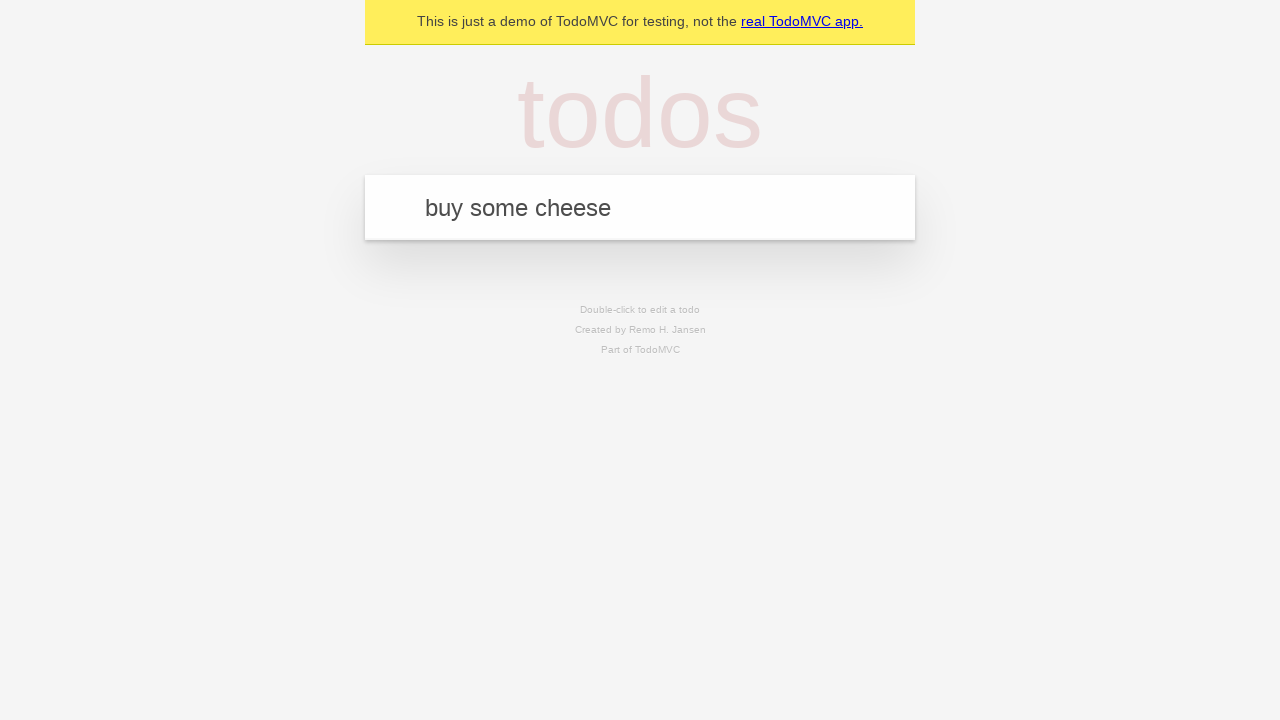

Pressed Enter to create first todo on .new-todo
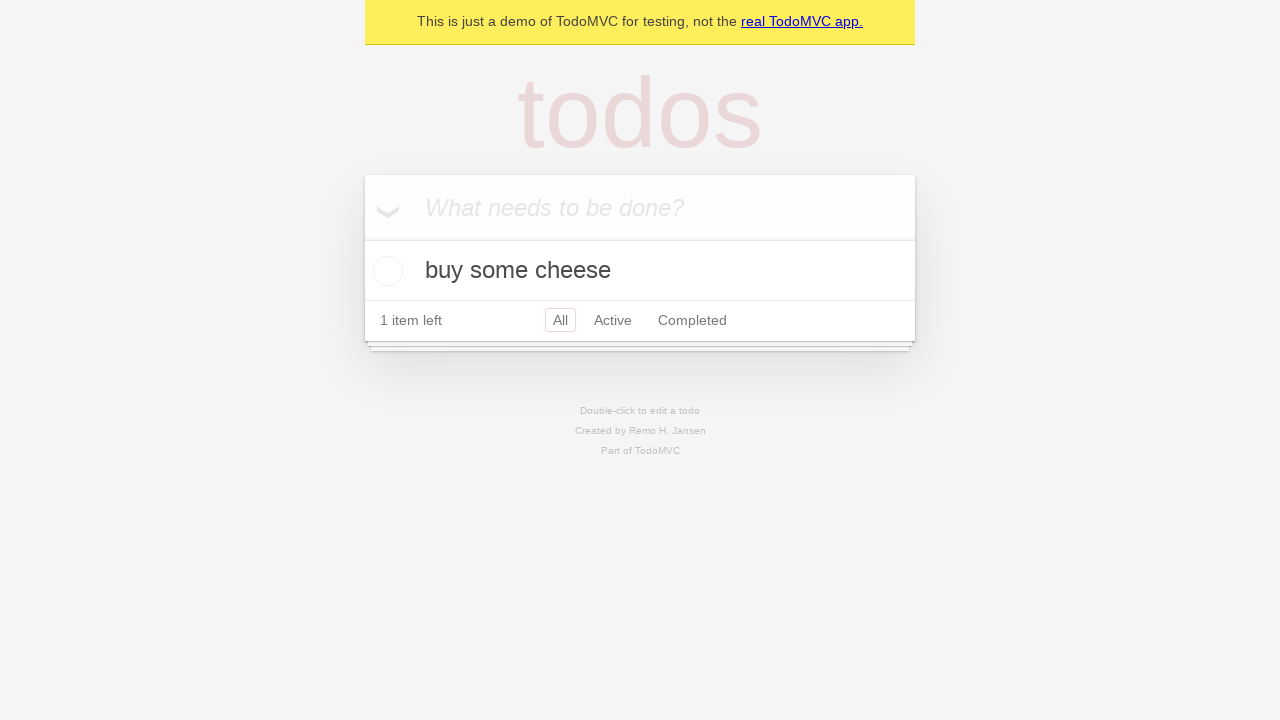

Filled new todo input with 'feed the cat' on .new-todo
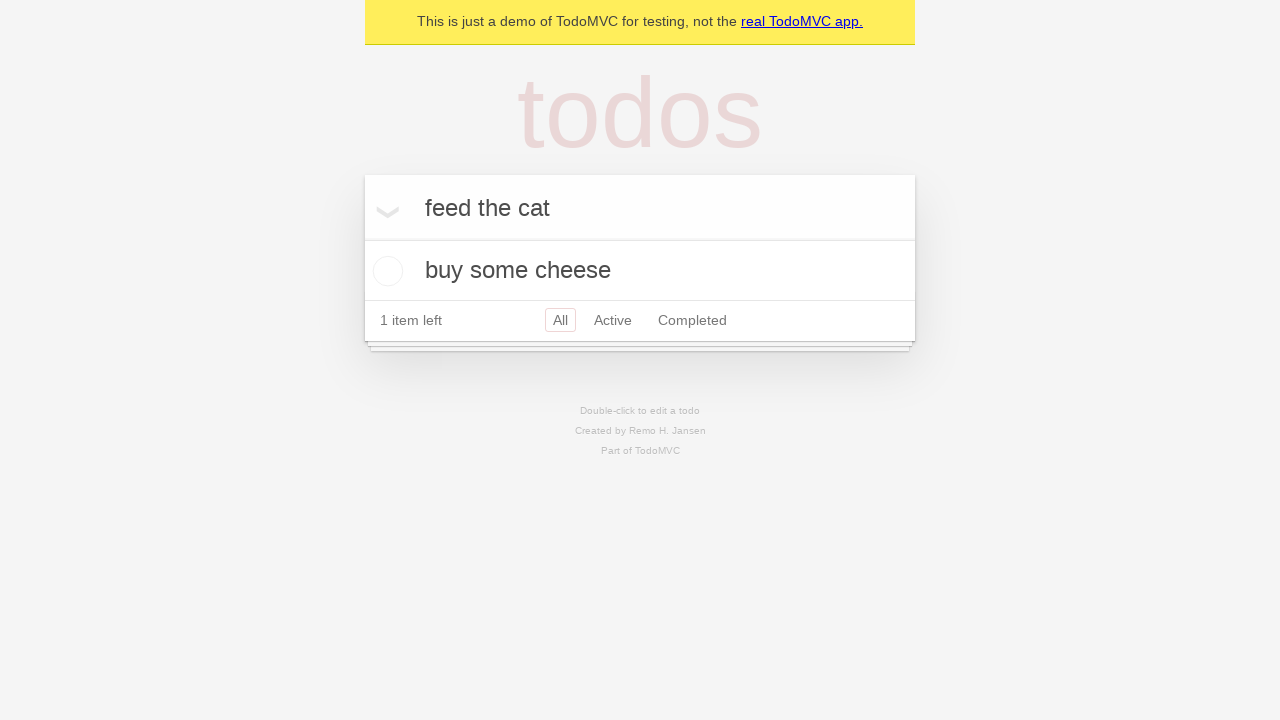

Pressed Enter to create second todo on .new-todo
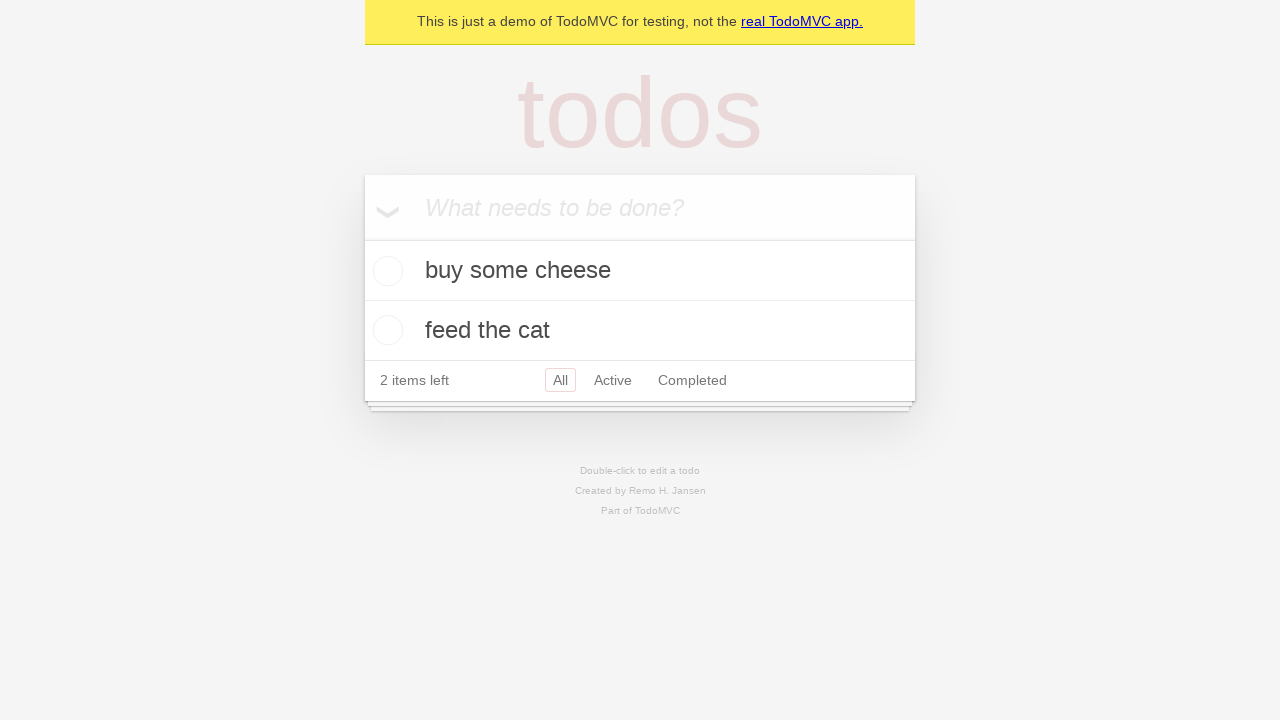

Filled new todo input with 'book a doctors appointment' on .new-todo
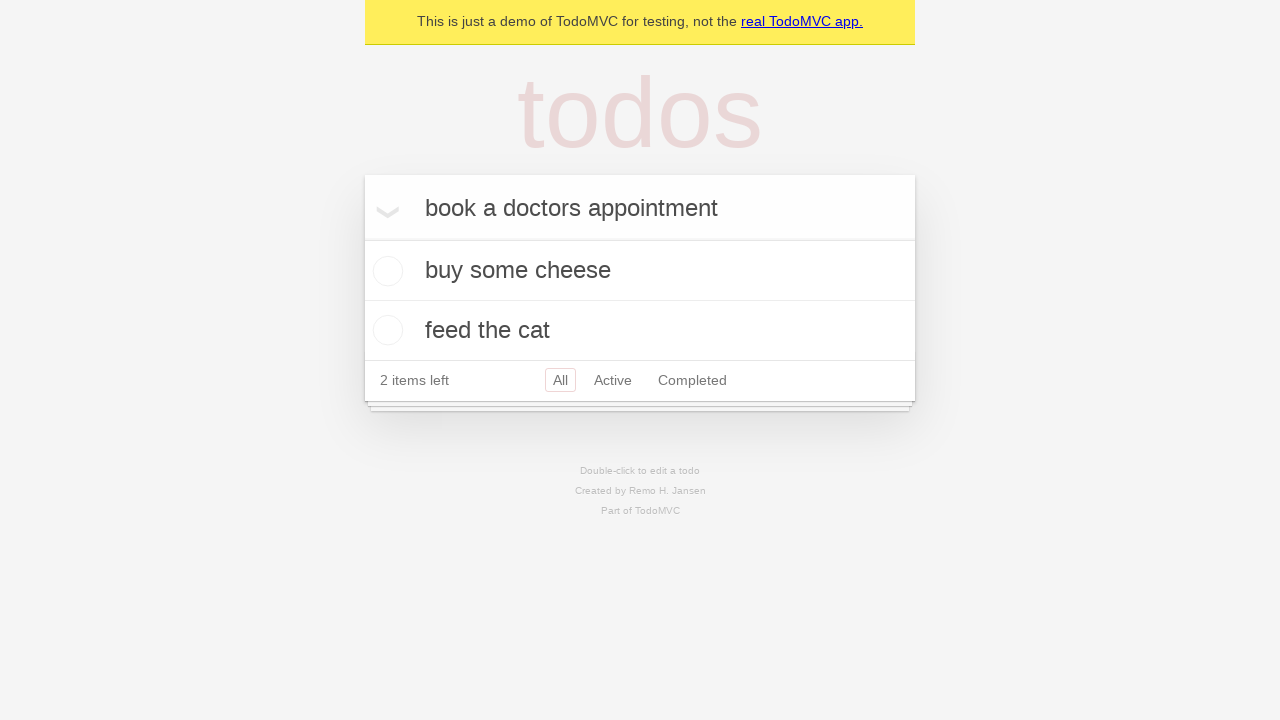

Pressed Enter to create third todo on .new-todo
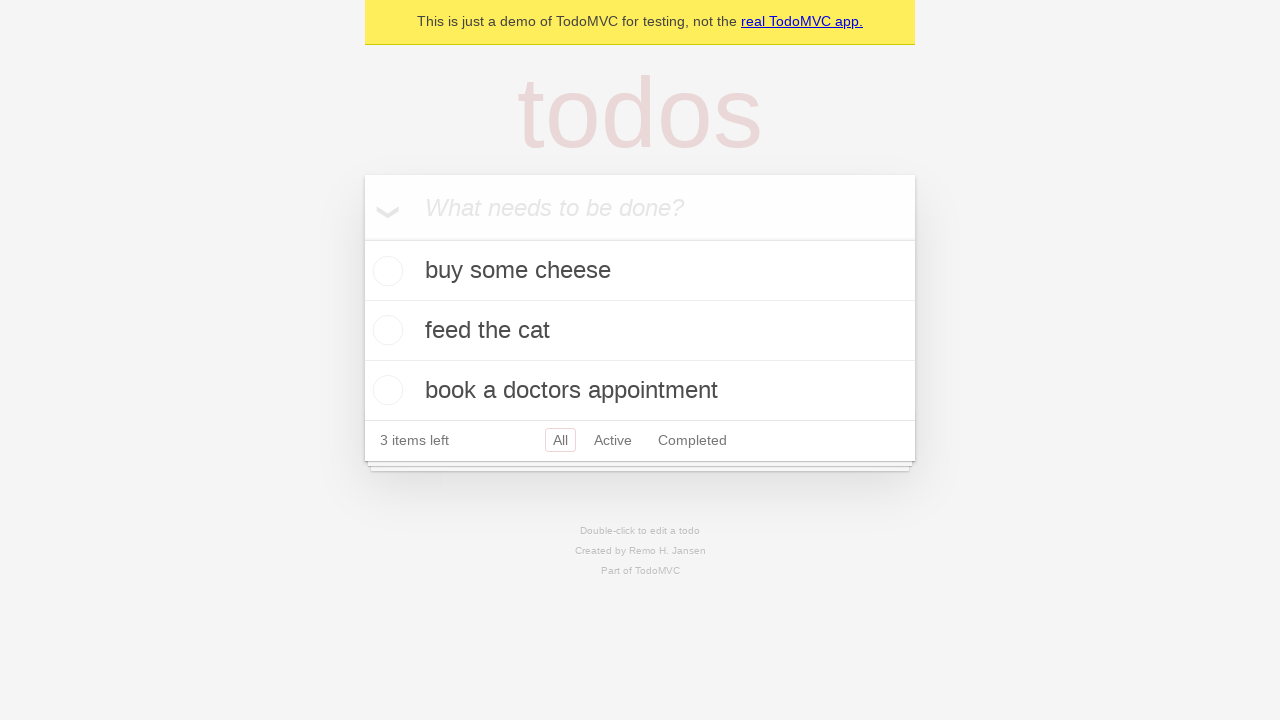

Clicked Active filter at (613, 440) on .filters >> text=Active
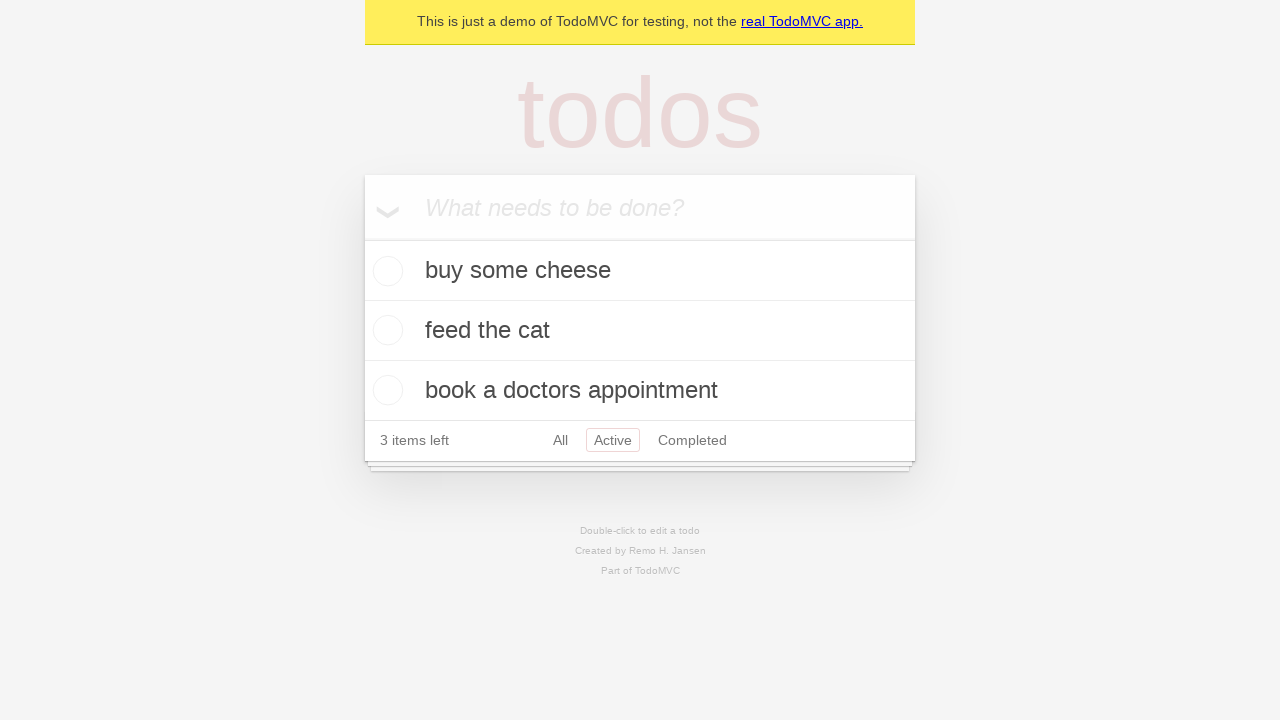

Clicked Completed filter to verify it is highlighted with selected class at (692, 440) on .filters >> text=Completed
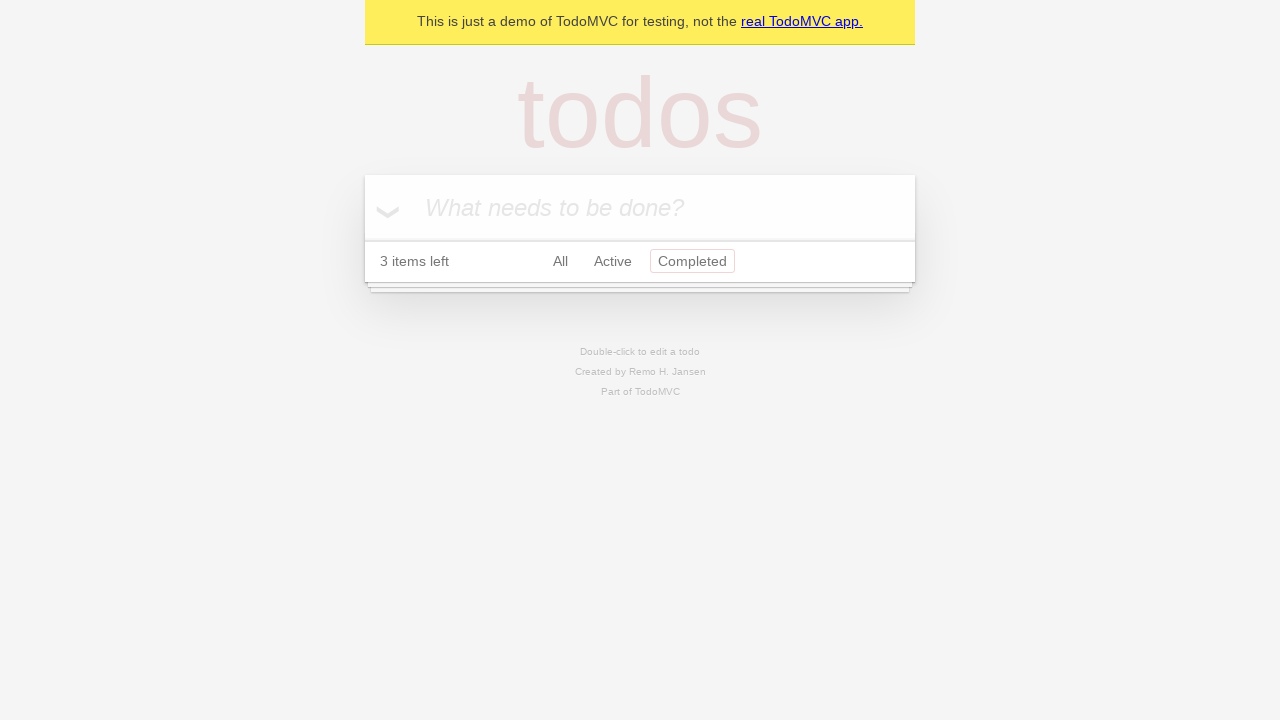

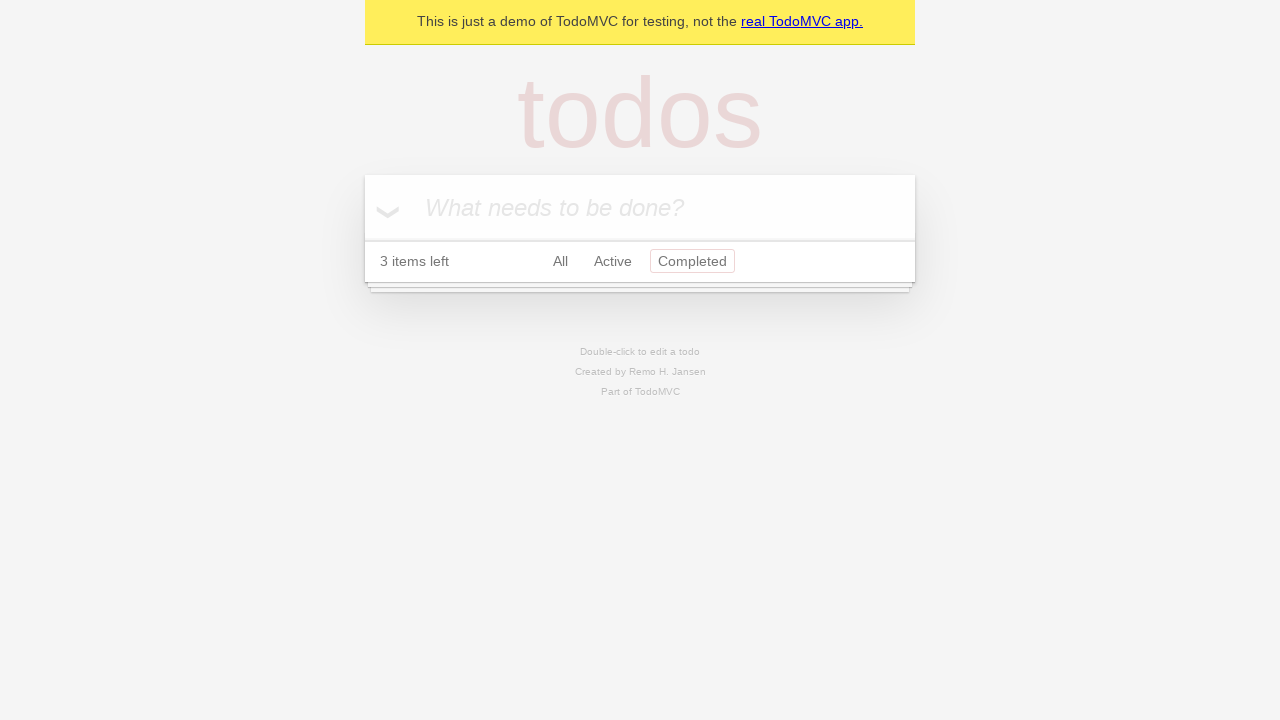